Tests a jQuery combo tree dropdown by clicking to open it and selecting multiple values from the dropdown list

Starting URL: https://www.jqueryscript.net/demo/Drop-Down-Combo-Tree/

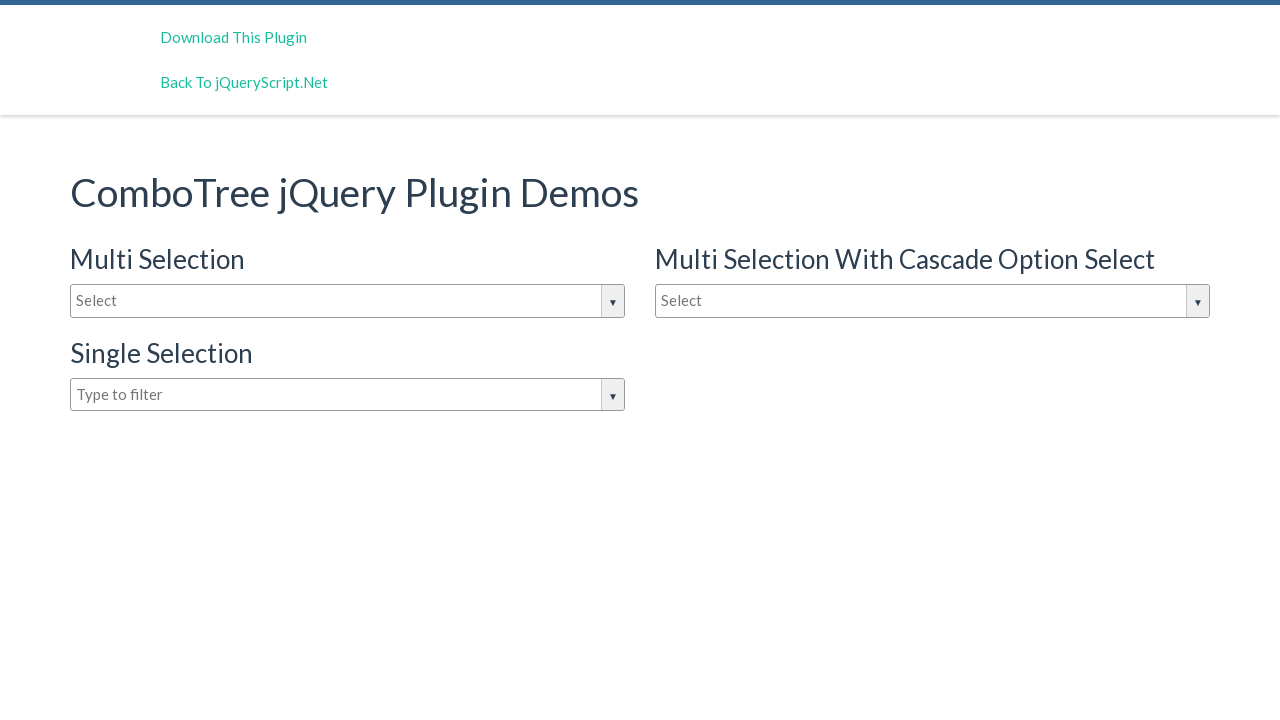

Clicked on the combo tree input box to open dropdown at (348, 301) on #justAnInputBox
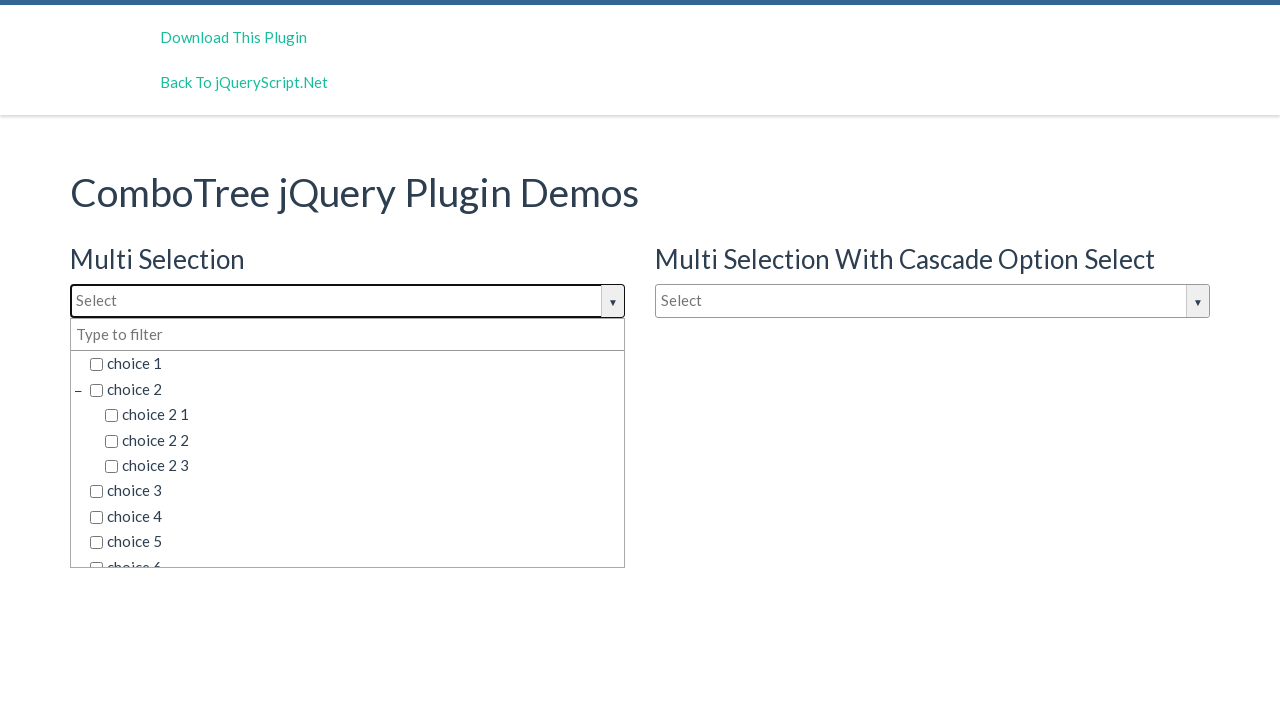

Dropdown items loaded and became visible
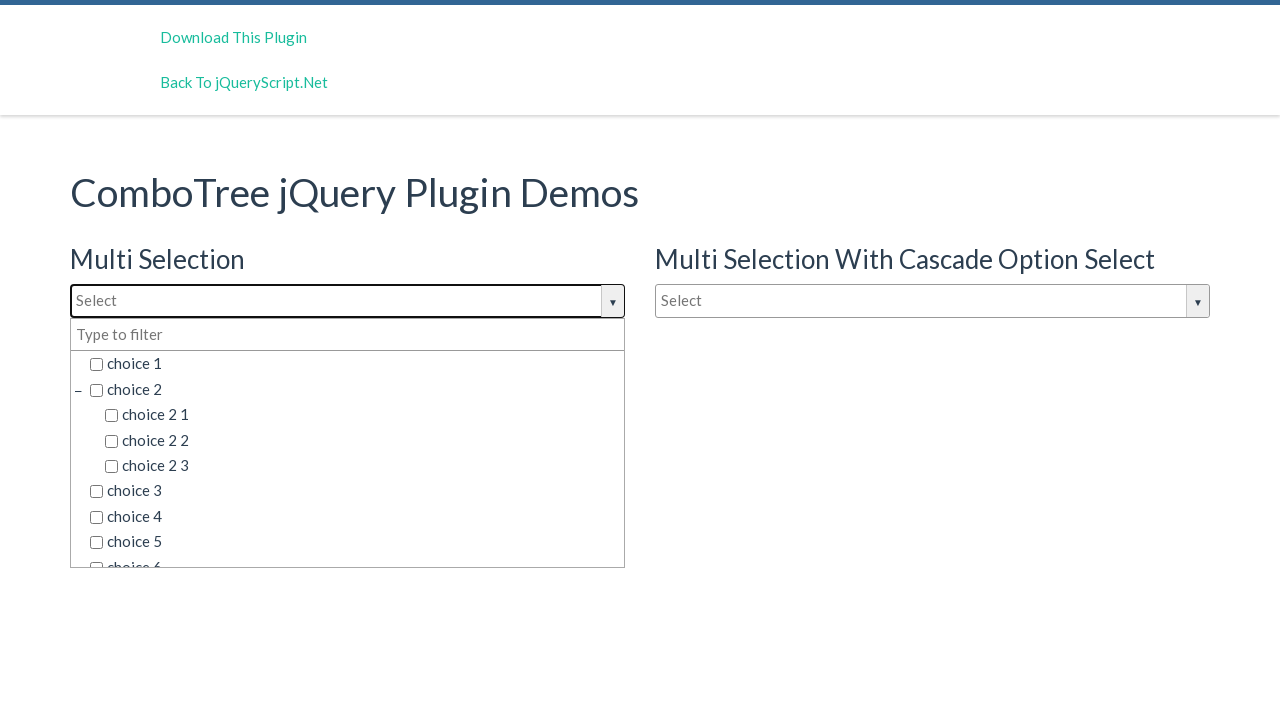

Selected 'choice 6' from the dropdown list at (355, 554) on span.comboTreeItemTitle:has-text('choice 6')
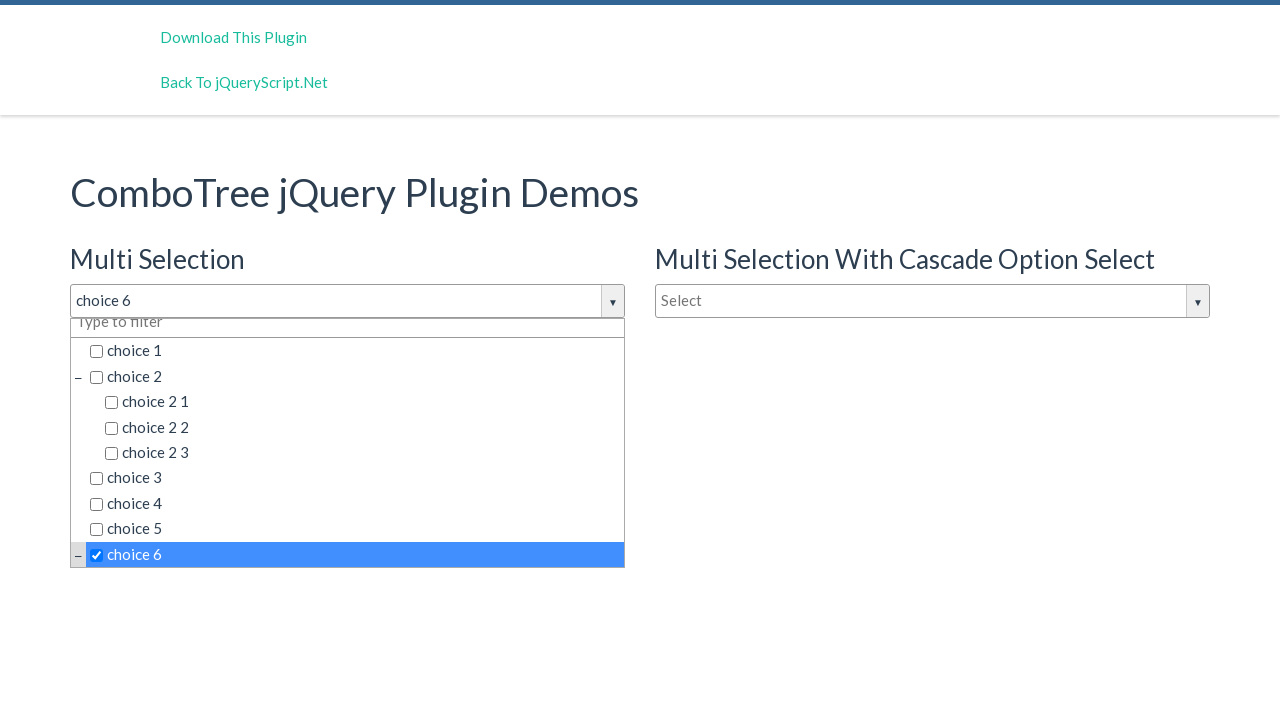

Selected 'choice 5' from the dropdown list at (355, 529) on span.comboTreeItemTitle:has-text('choice 5')
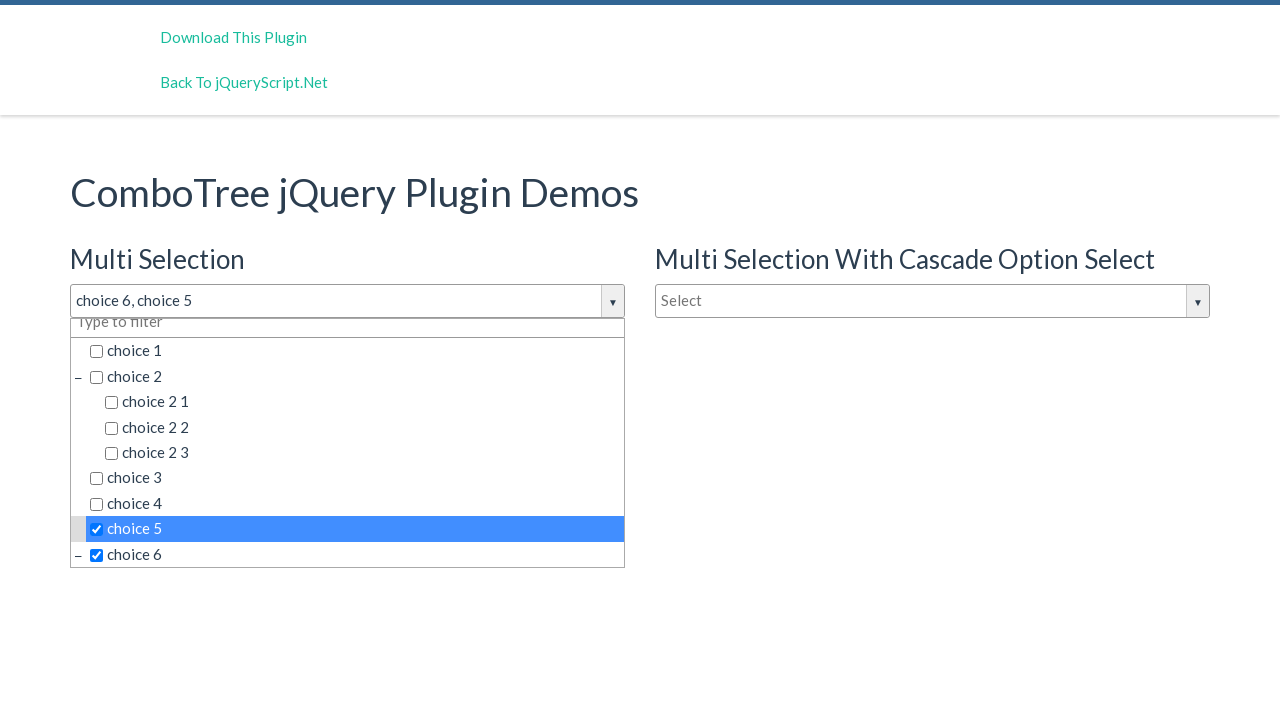

Selected 'choice 3' from the dropdown list at (355, 478) on span.comboTreeItemTitle:has-text('choice 3')
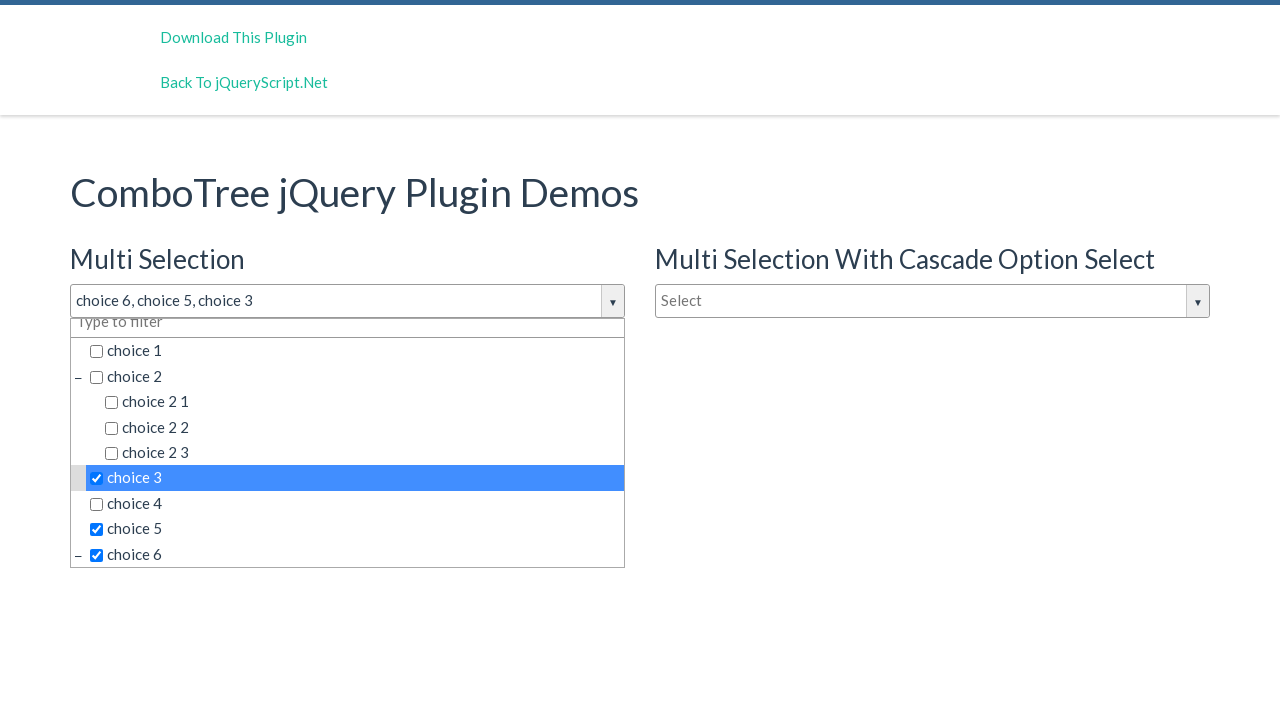

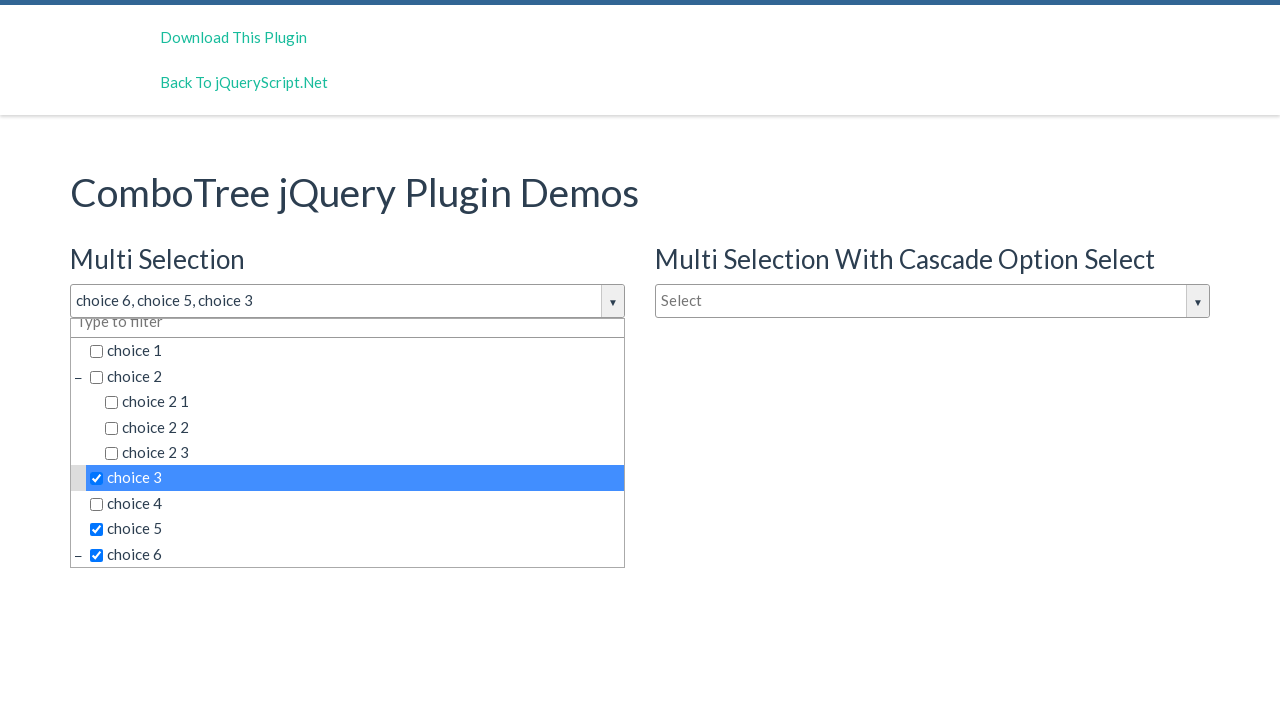